Tests JavaScript alert interactions including accepting alerts, dismissing confirms, and sending text to prompts

Starting URL: https://the-internet.herokuapp.com/

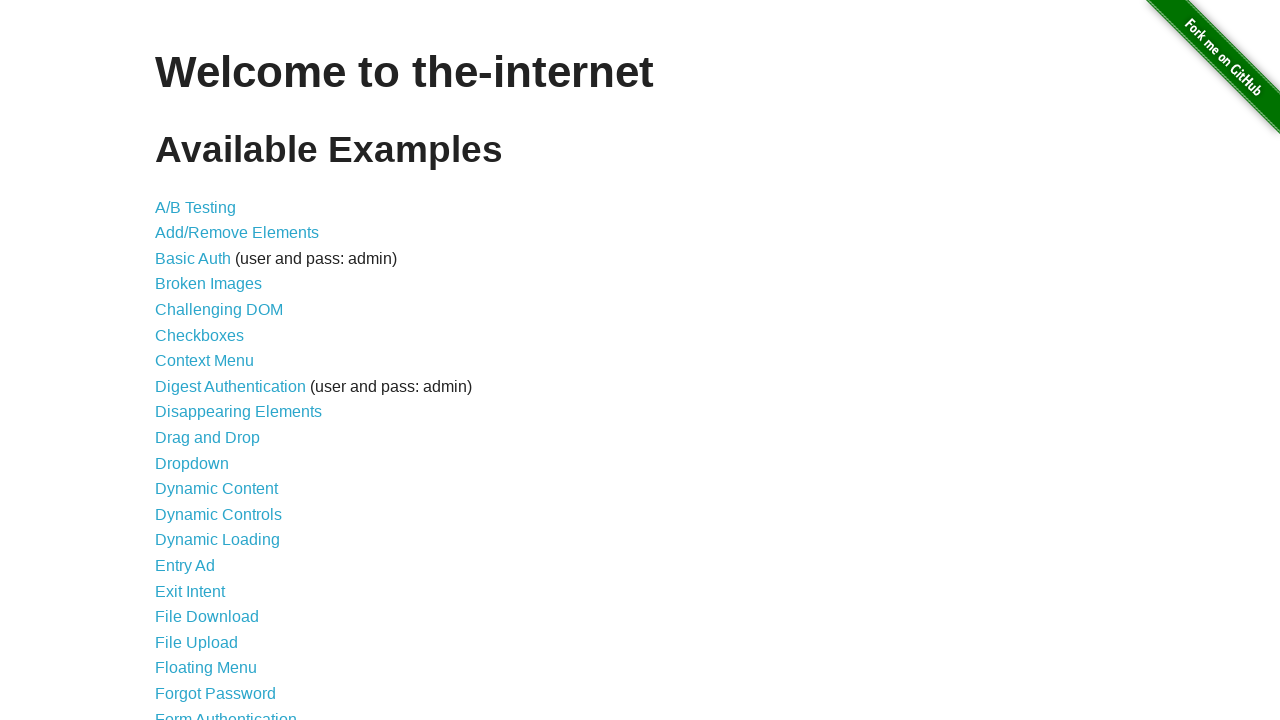

Clicked JavaScript Alerts link at (214, 361) on #content [href$='alerts']
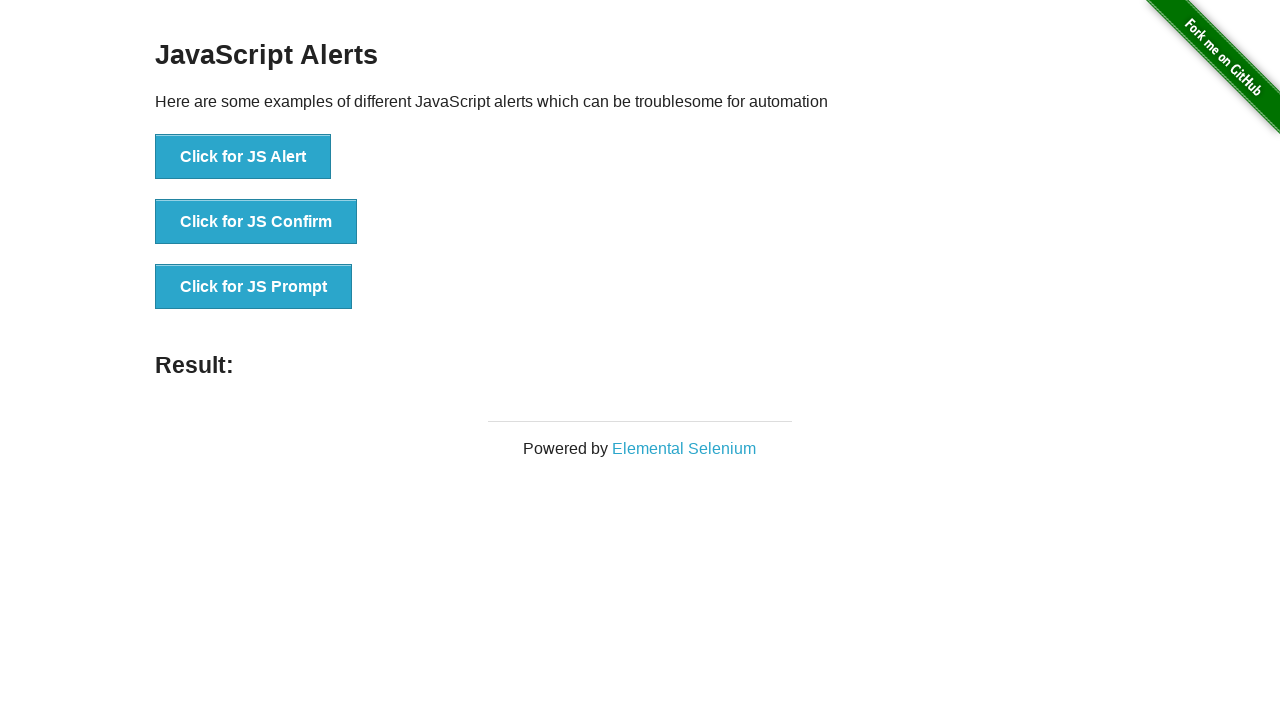

Alerts page loaded with alert buttons visible
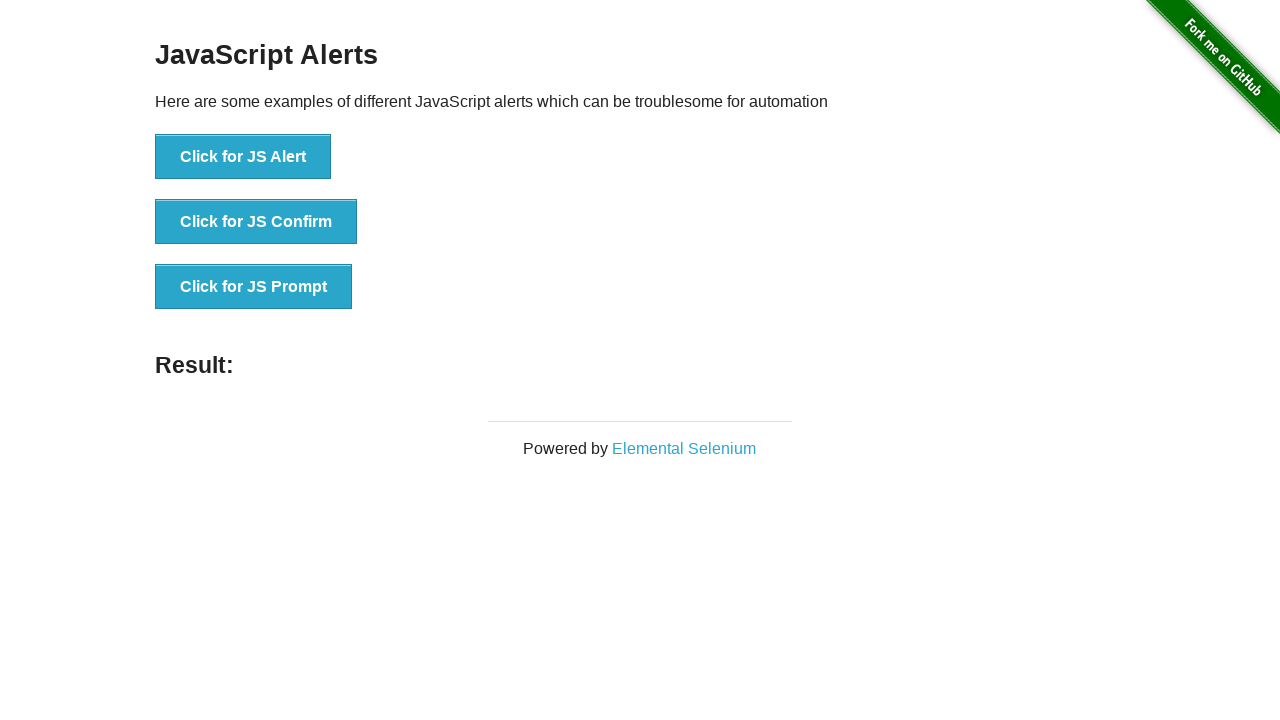

Clicked JS Alert button and accepted the alert at (243, 157) on button[onclick='jsAlert()']
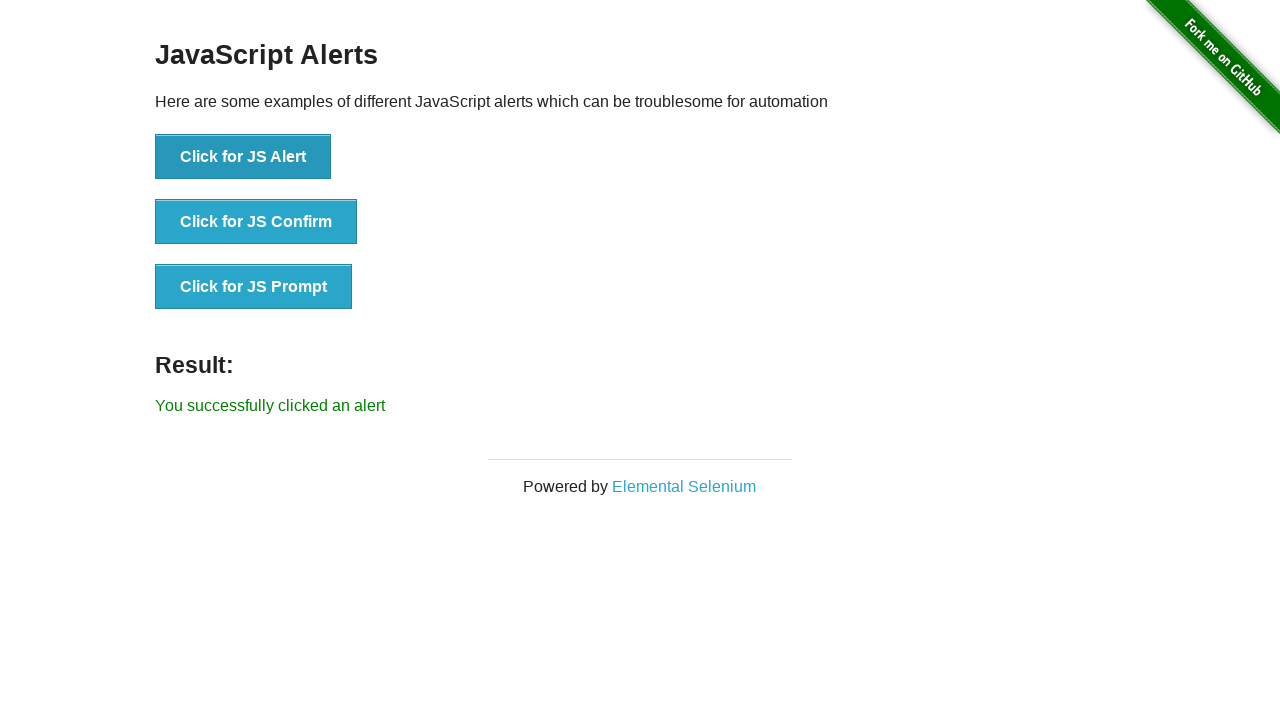

Clicked JS Confirm button and dismissed the confirmation dialog at (256, 222) on button[onclick='jsConfirm()']
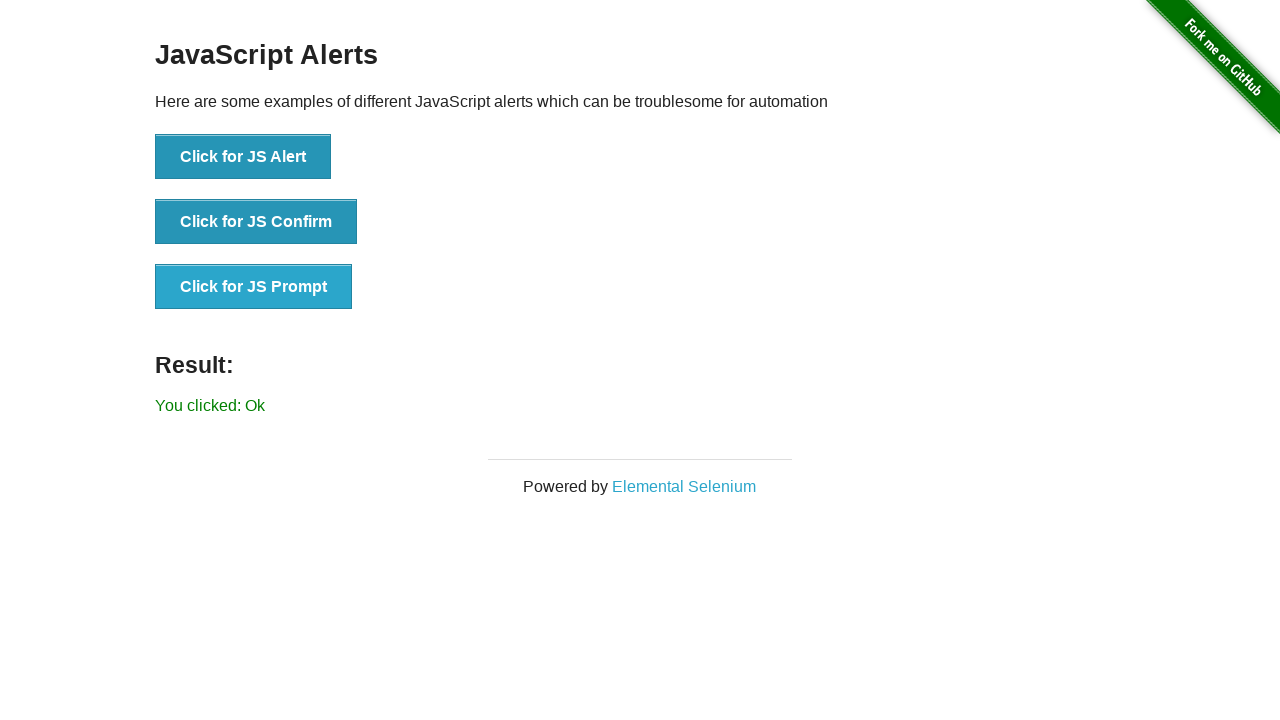

Clicked JS Prompt button and sent 'Lan Nguyen testing' text to prompt at (254, 287) on button[onclick='jsPrompt()']
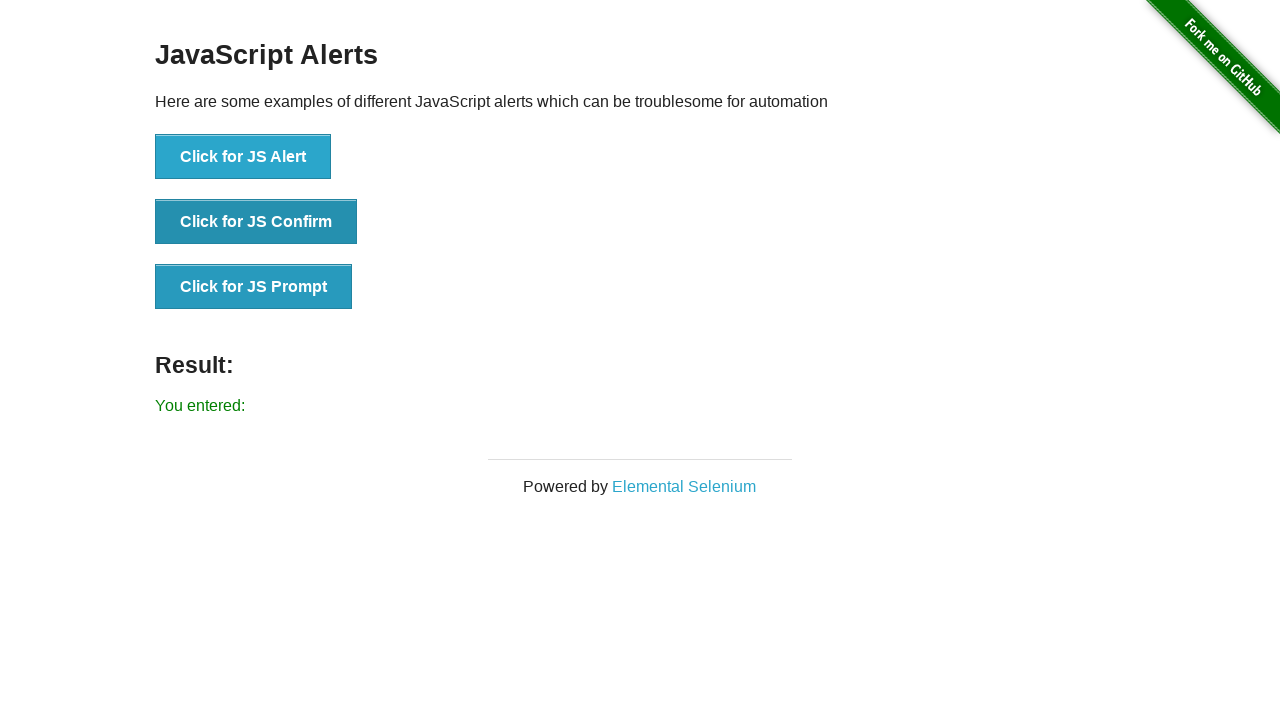

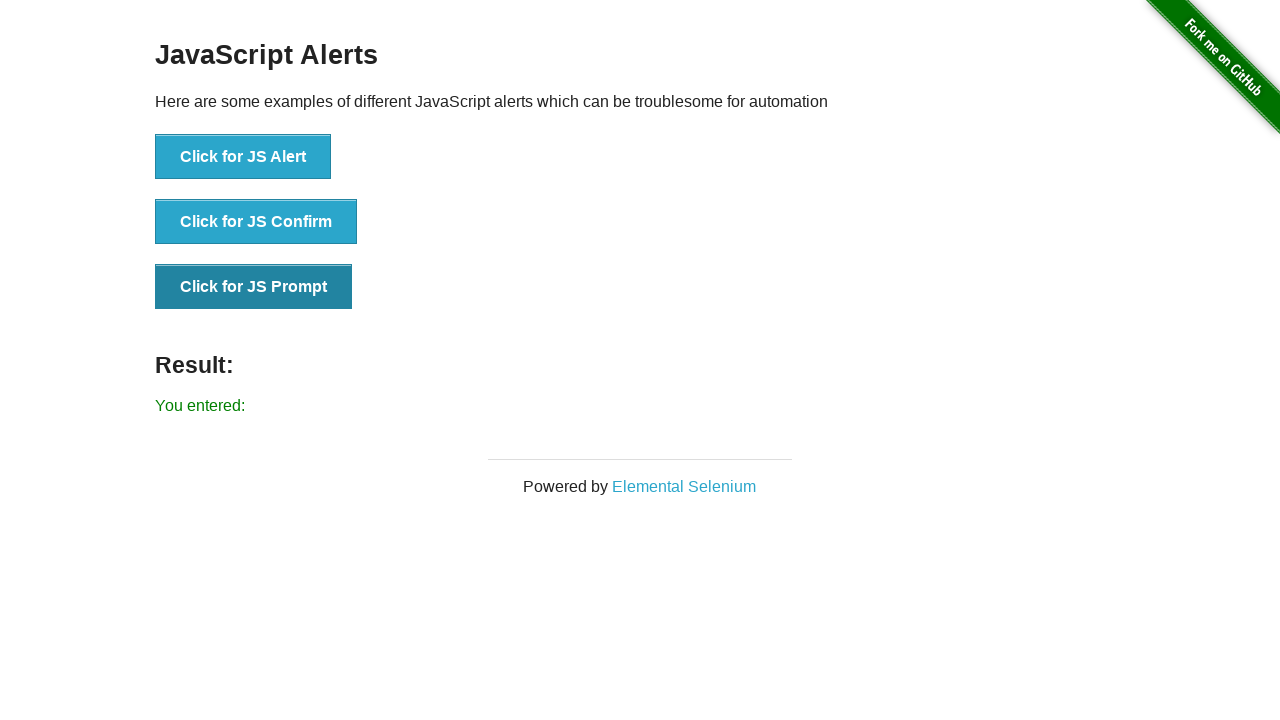